Fills out and submits a contact form with first name, last name, and email fields

Starting URL: https://secure-retreat-92358.herokuapp.com/

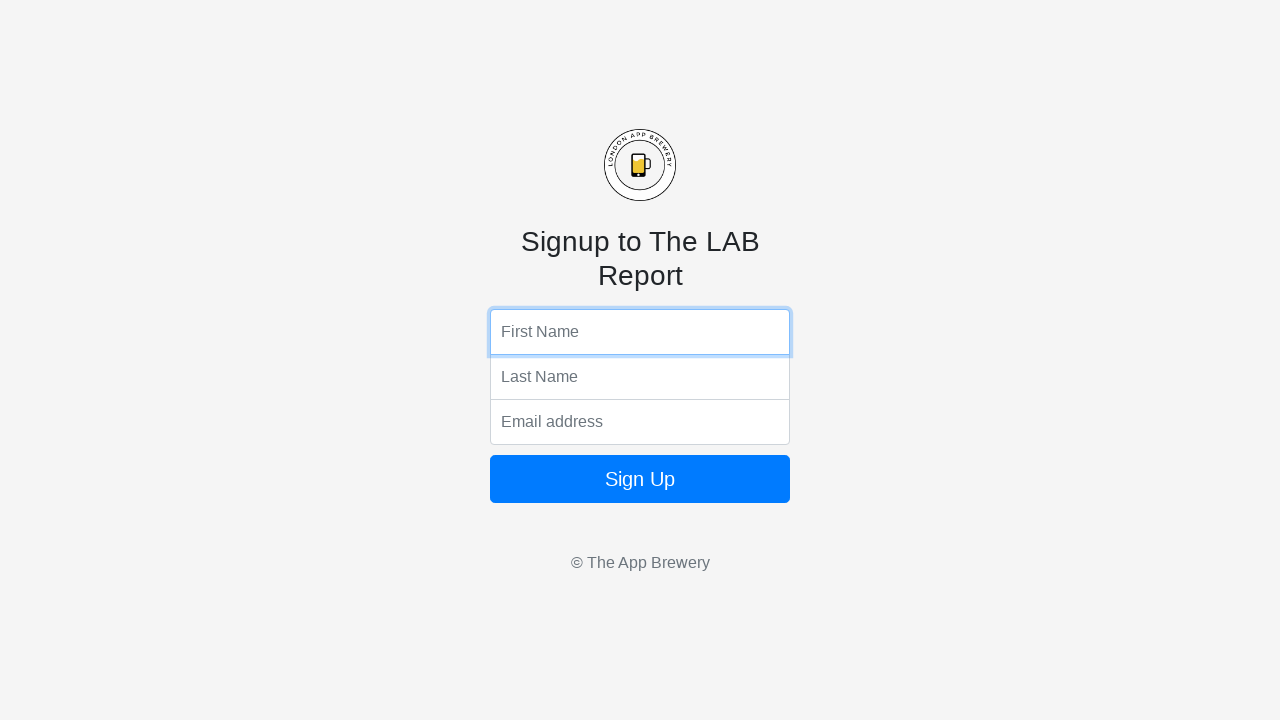

Filled first name field with 'Martin' on input[name='fName']
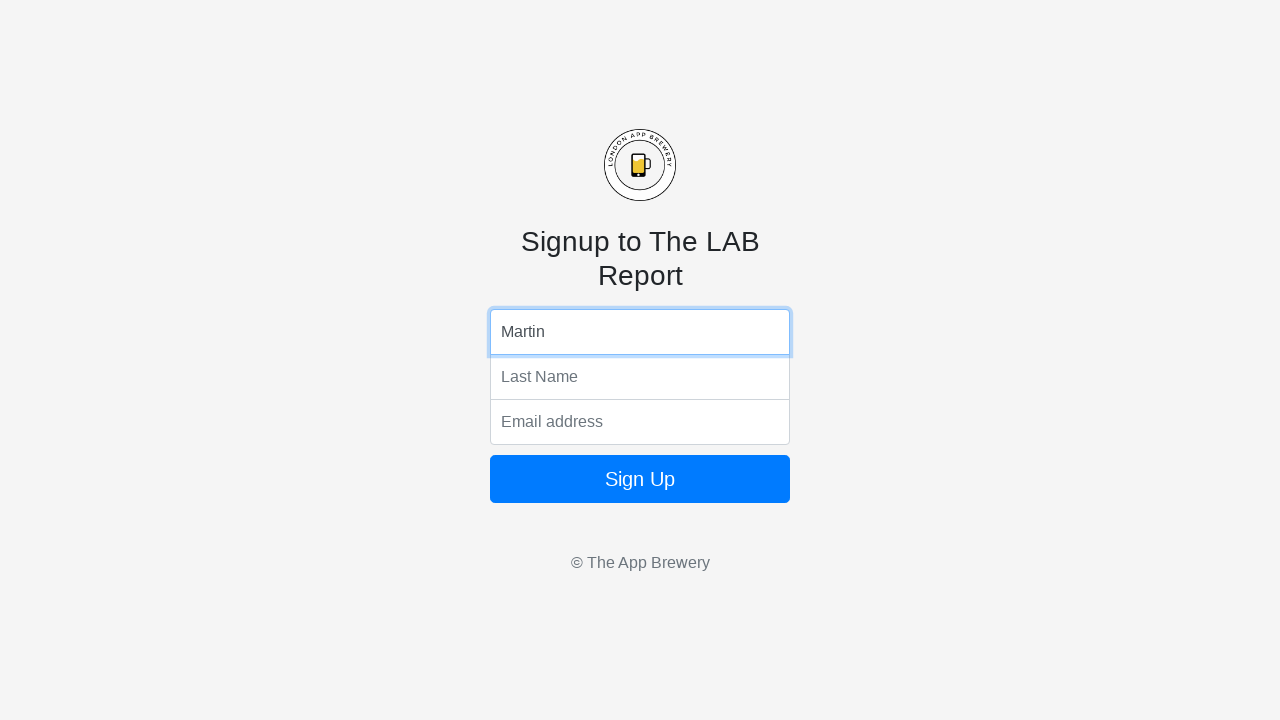

Filled last name field with 'Ristov' on input[name='lName']
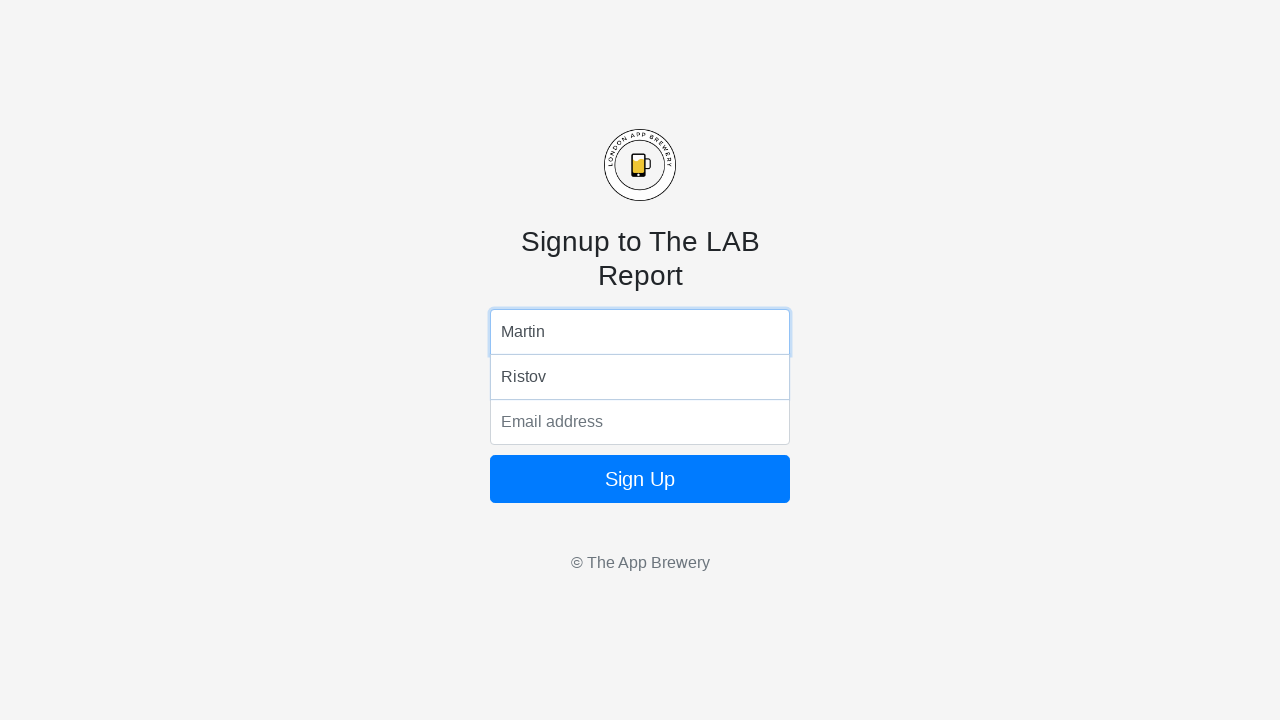

Filled email field with 'hi_angela@gmail.com' on input[name='email']
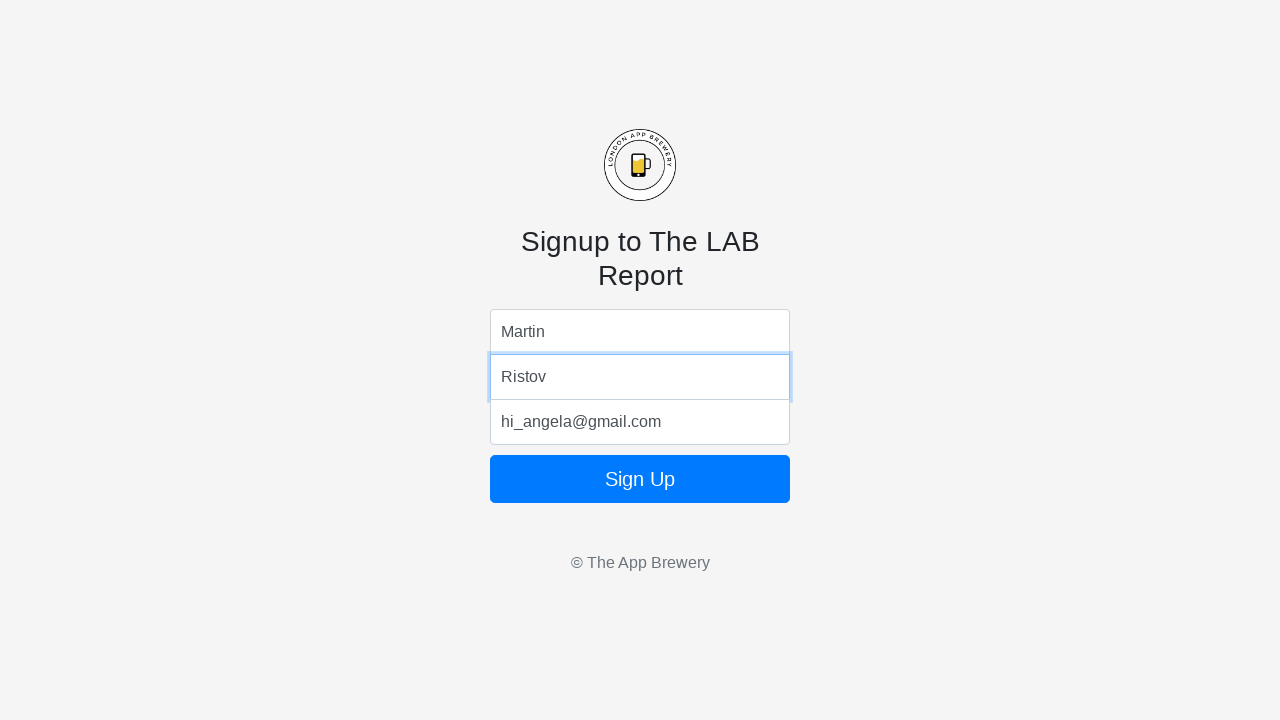

Clicked form submit button at (640, 479) on form button
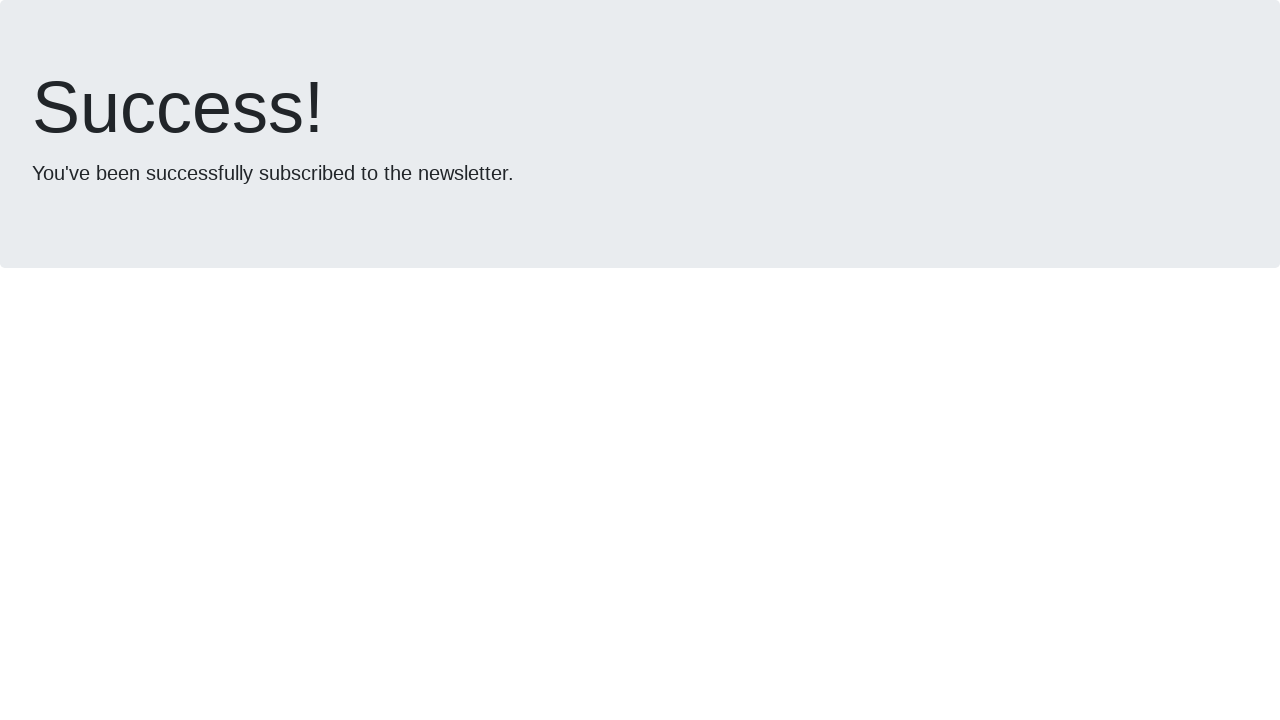

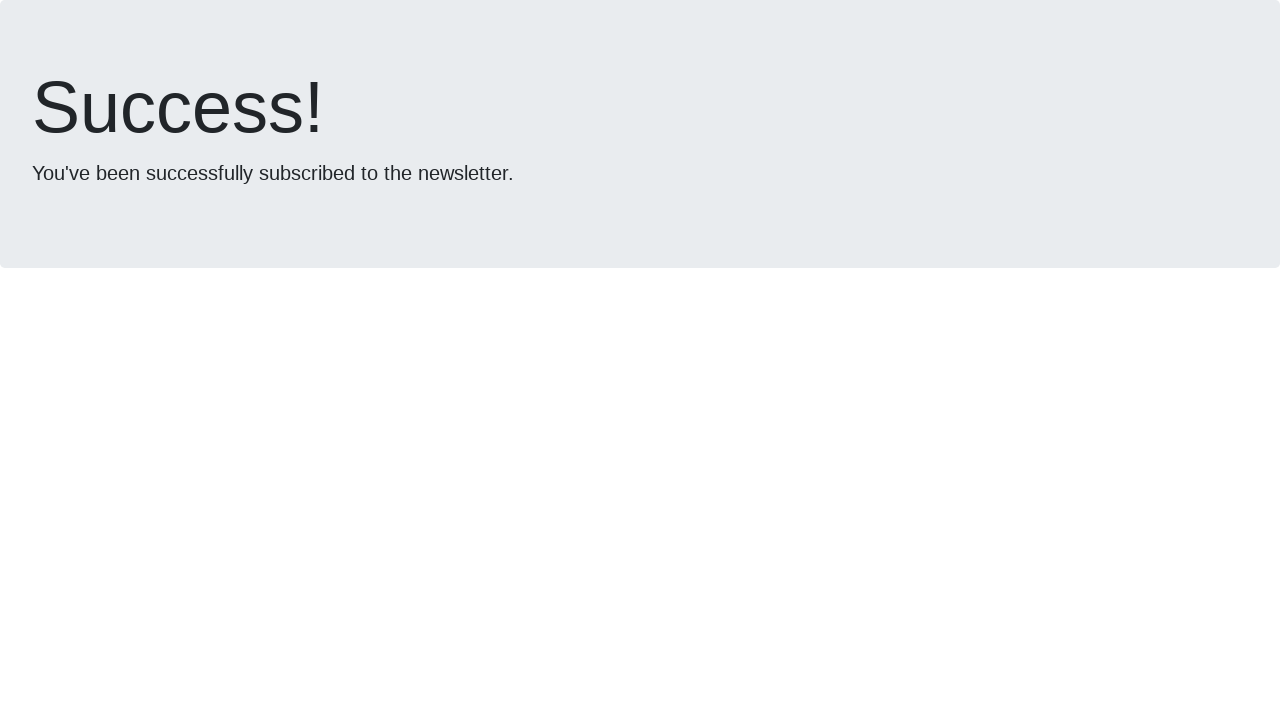